Navigates to a demo site, hovers over a menu item to reveal a dropdown, then clicks on a "Frames" option

Starting URL: https://demo.automationtesting.in/Datepicker.html

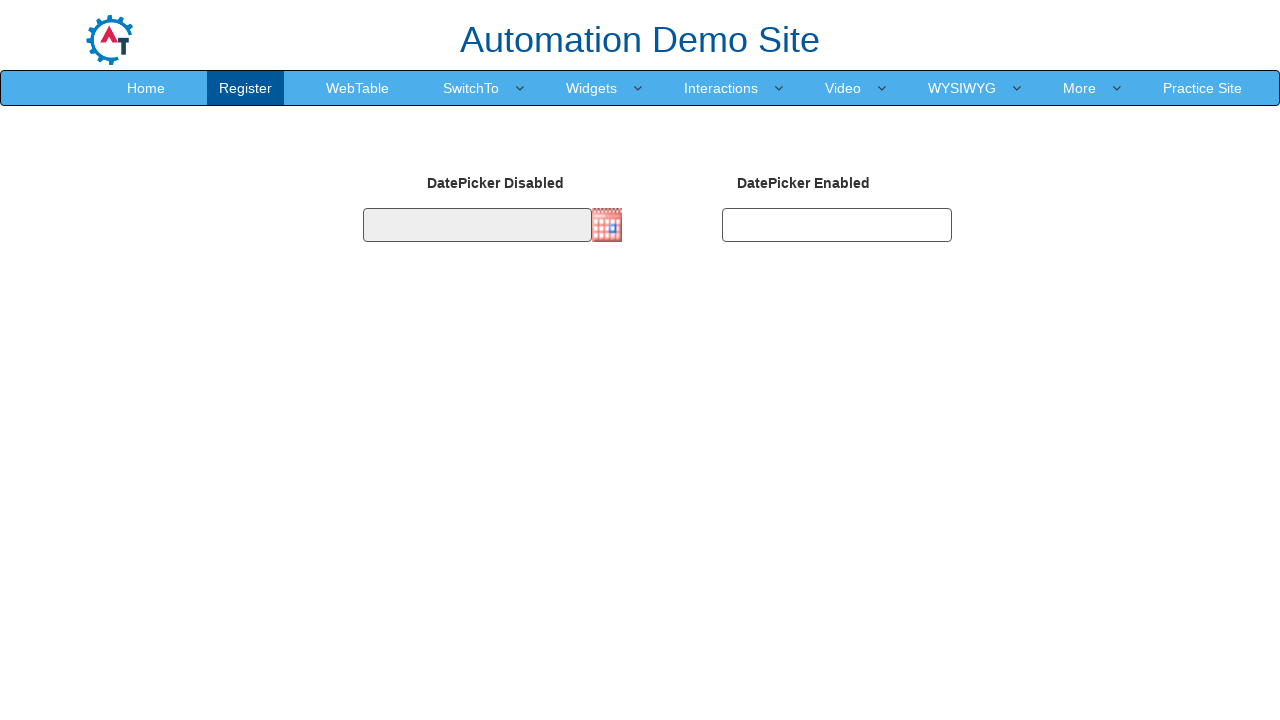

Navigated to demo automation testing site
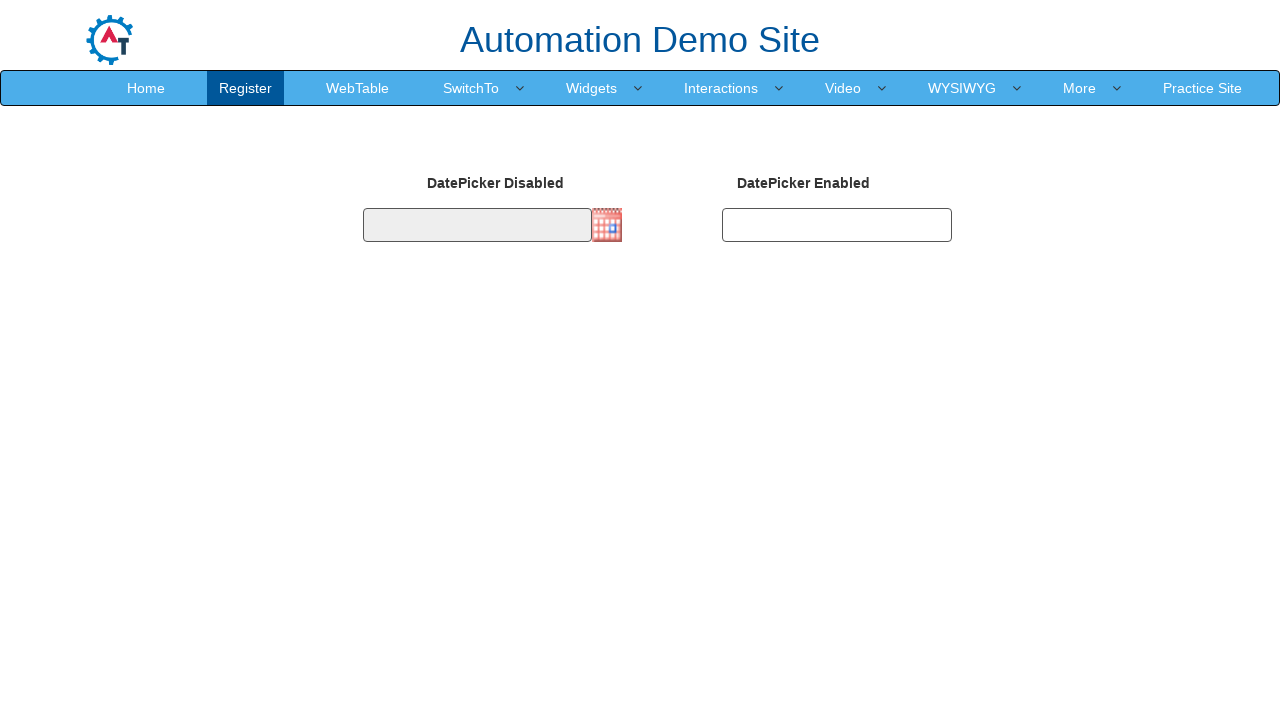

Hovered over SwitchTo menu to reveal dropdown at (471, 88) on xpath=//a[normalize-space()='SwitchTo']
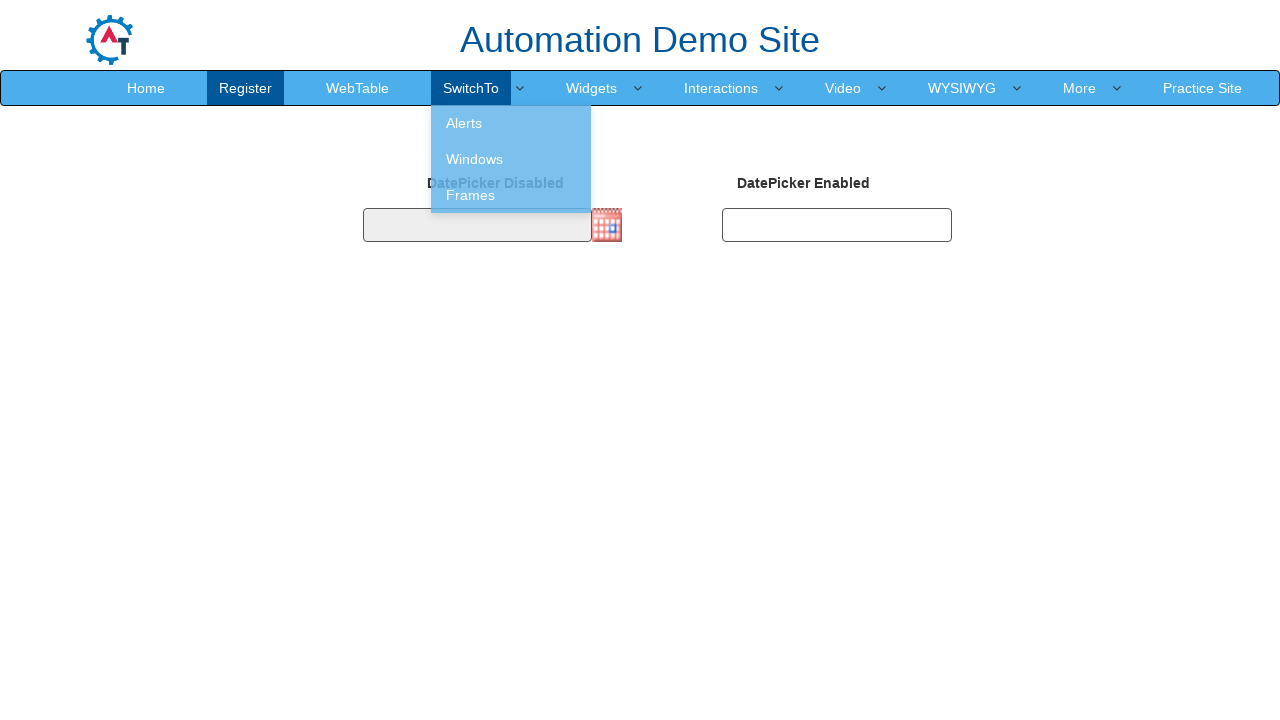

Clicked on Frames option in the dropdown at (511, 195) on xpath=//a[normalize-space()='Frames']
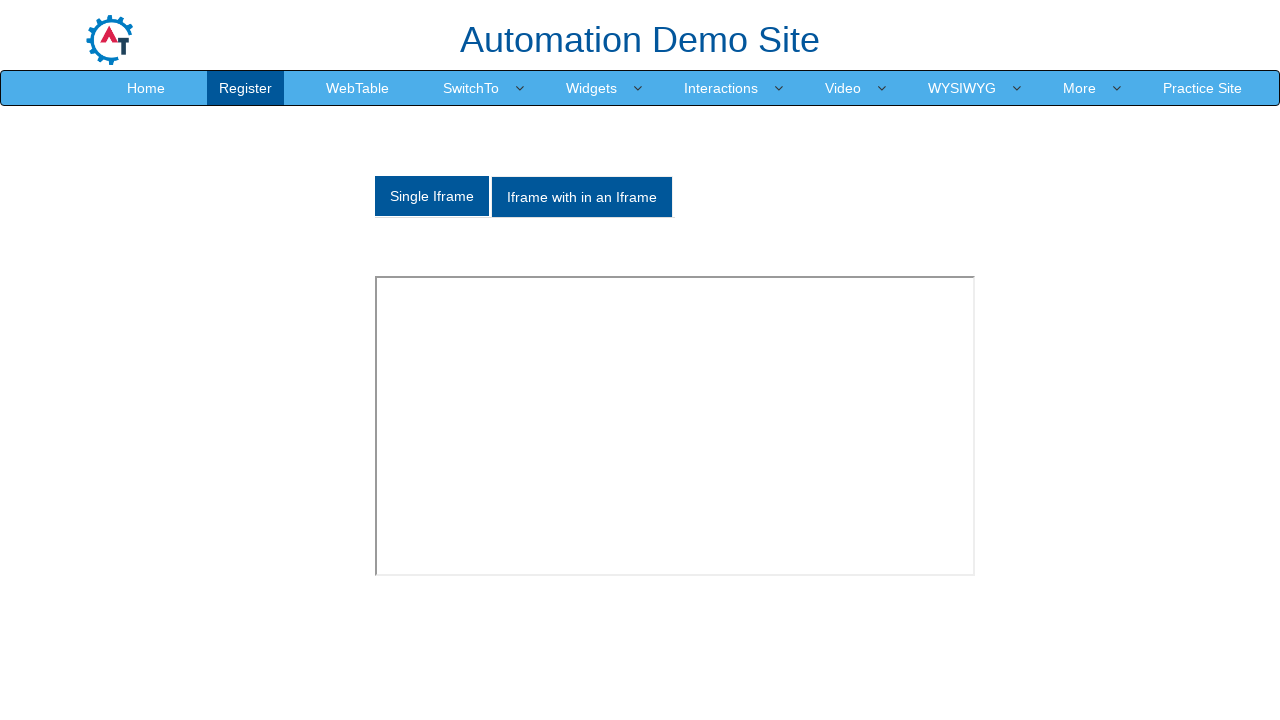

Navigation completed and page loaded
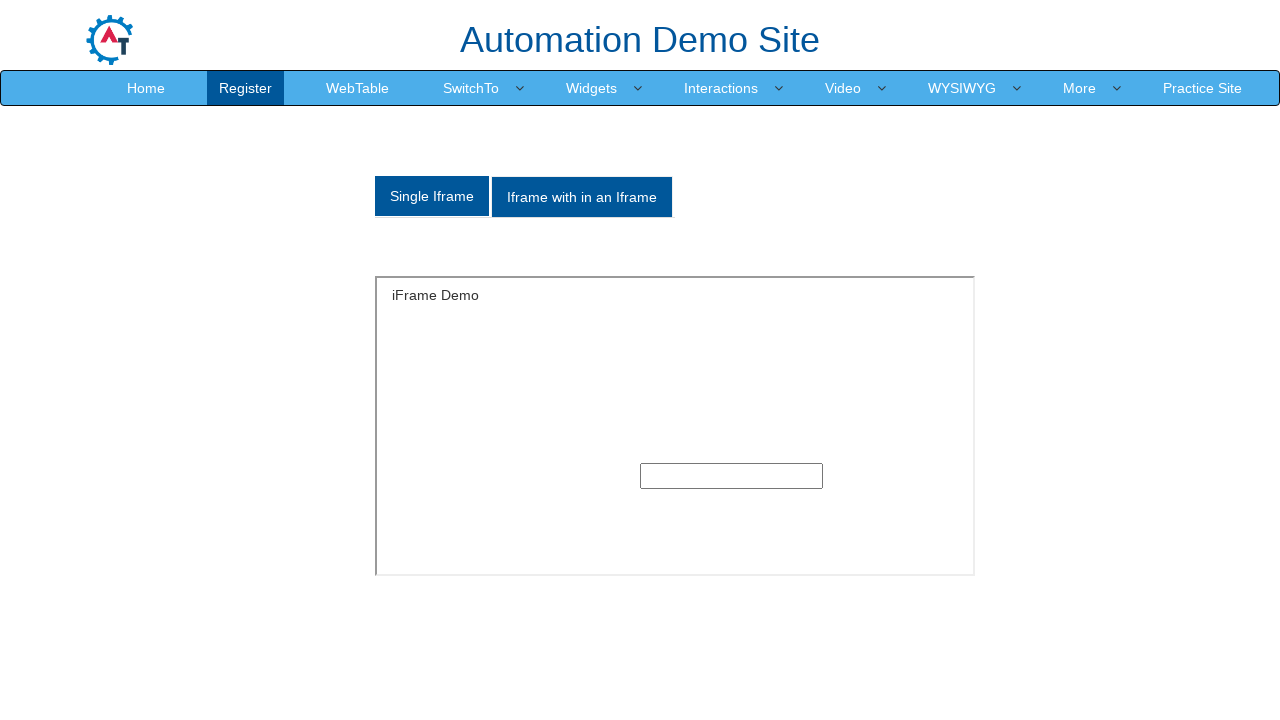

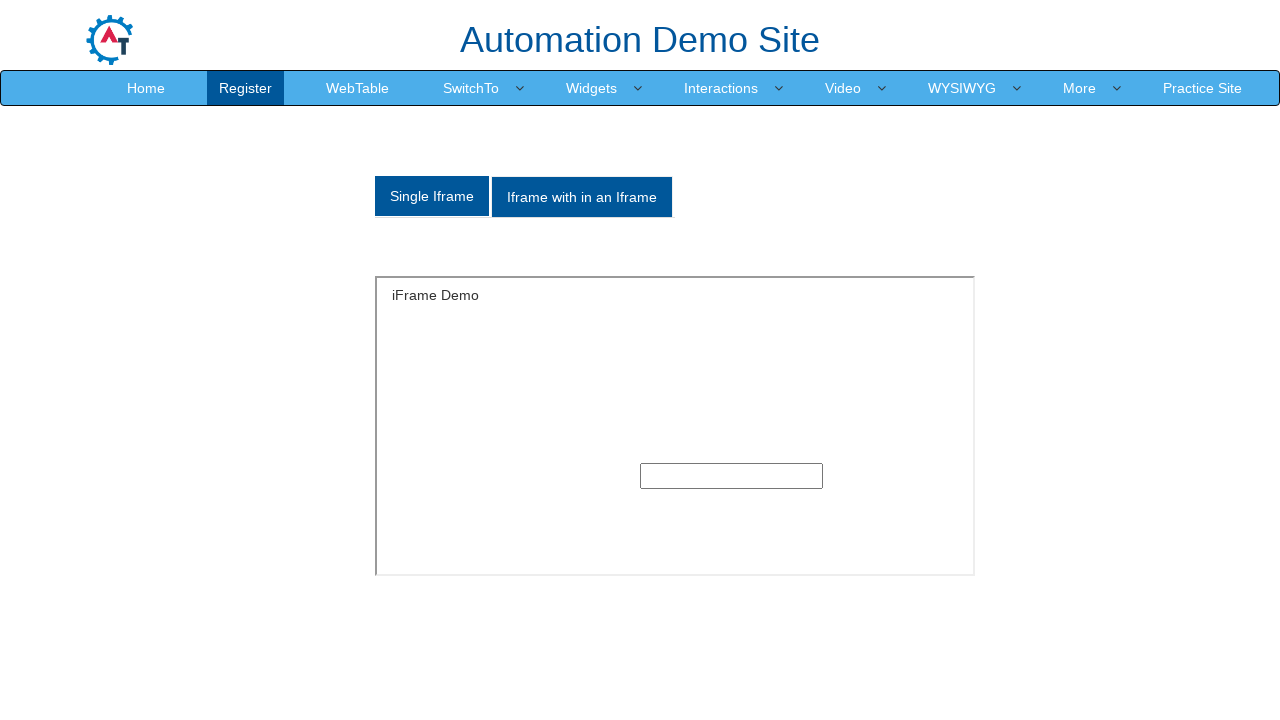